Tests drag and drop functionality by dragging an element from source to target location on a test automation practice page

Starting URL: https://testautomationpractice.blogspot.com/

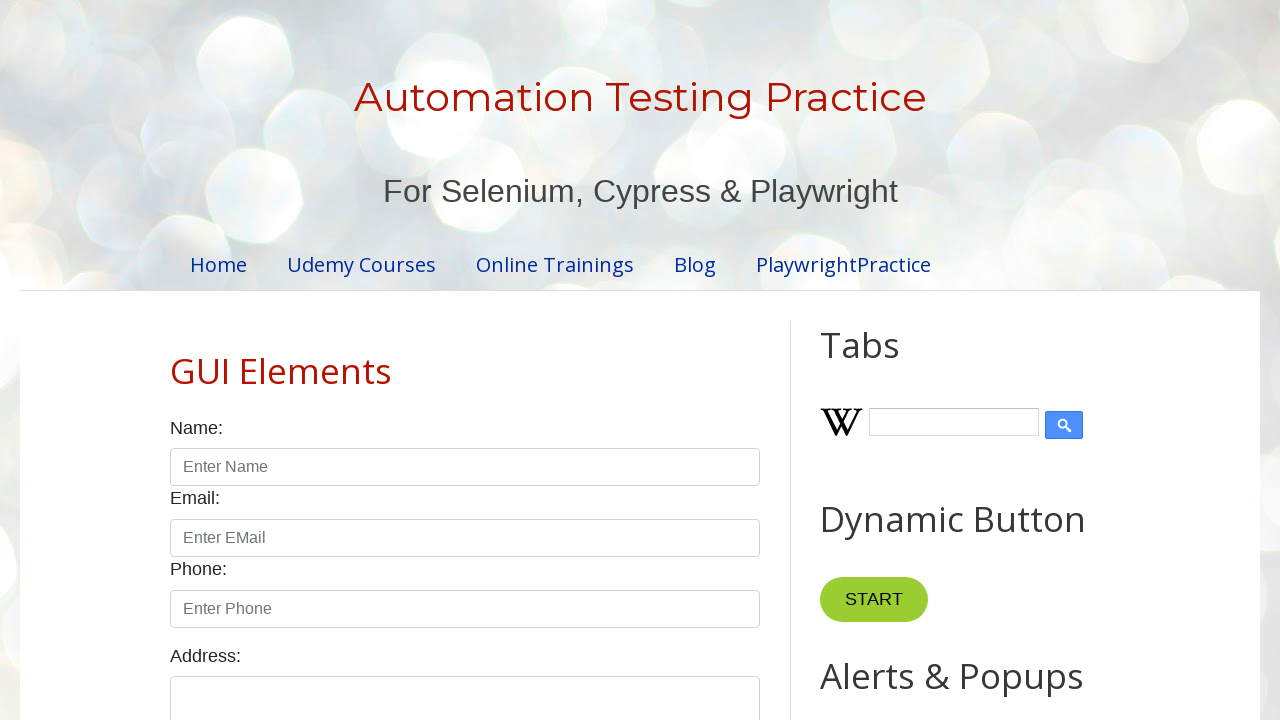

Scrolled to the drag and drop section
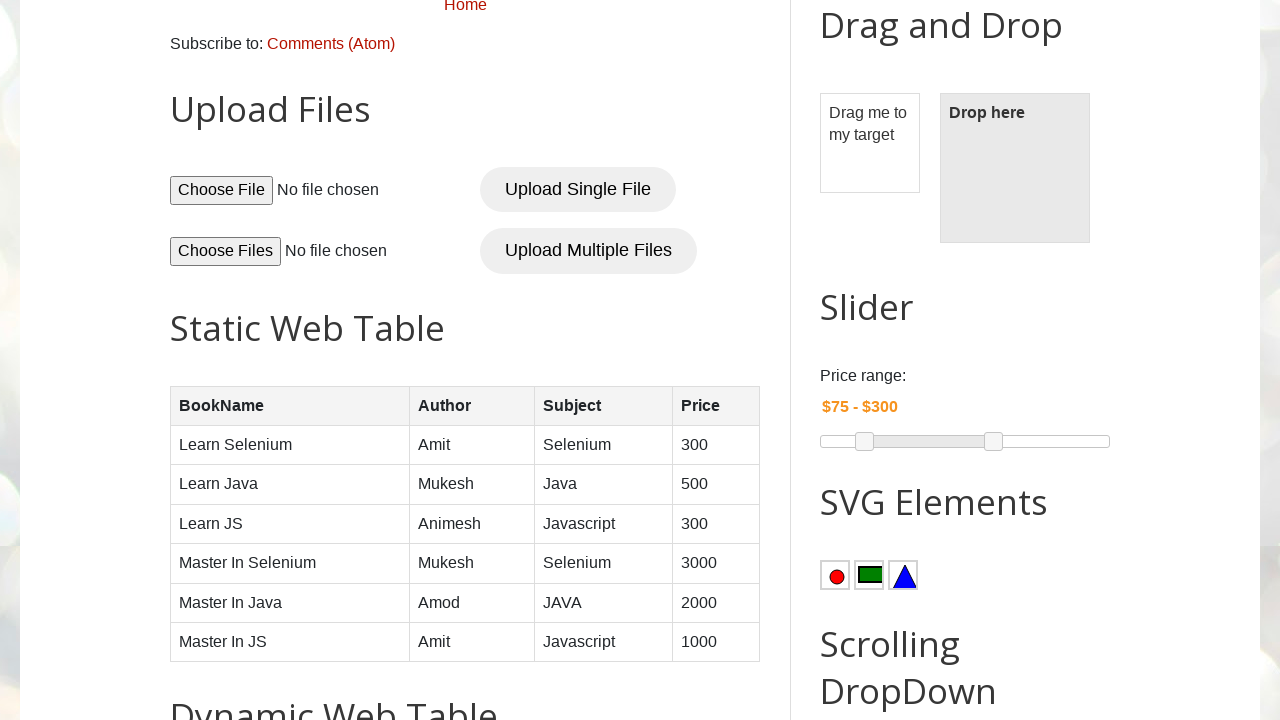

Waited 3 seconds for scroll animation to complete
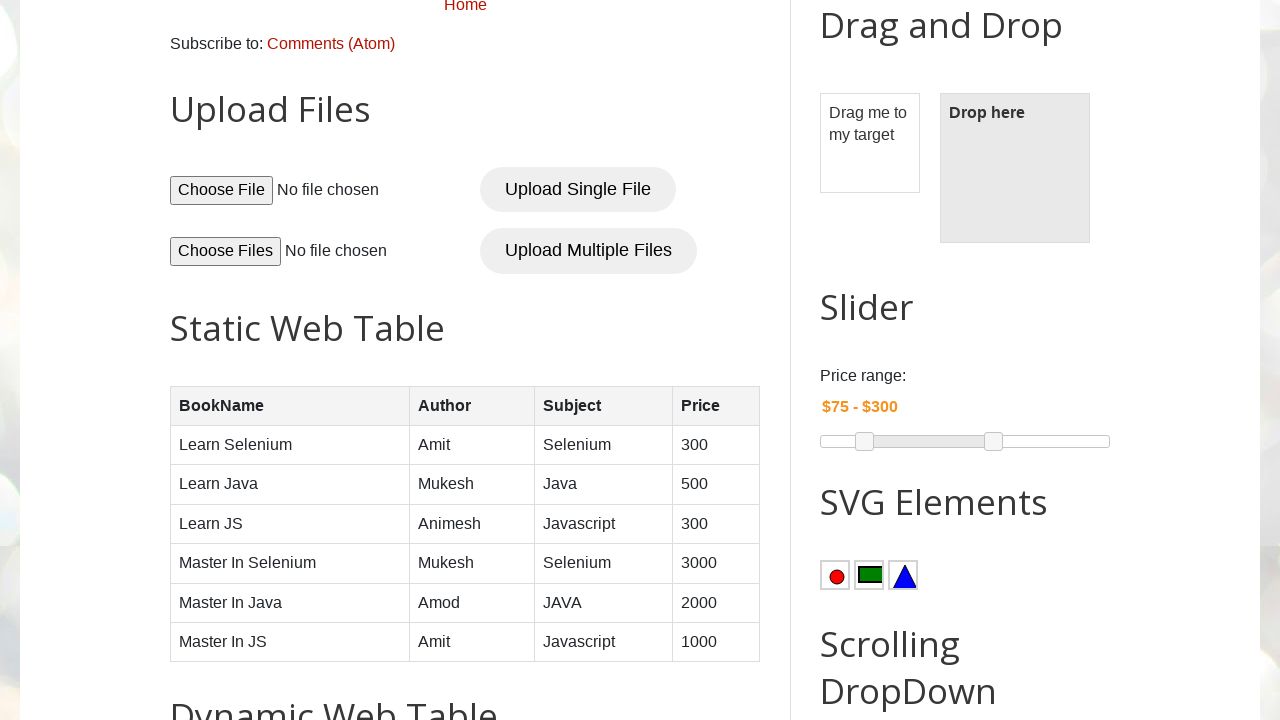

Located the draggable source element
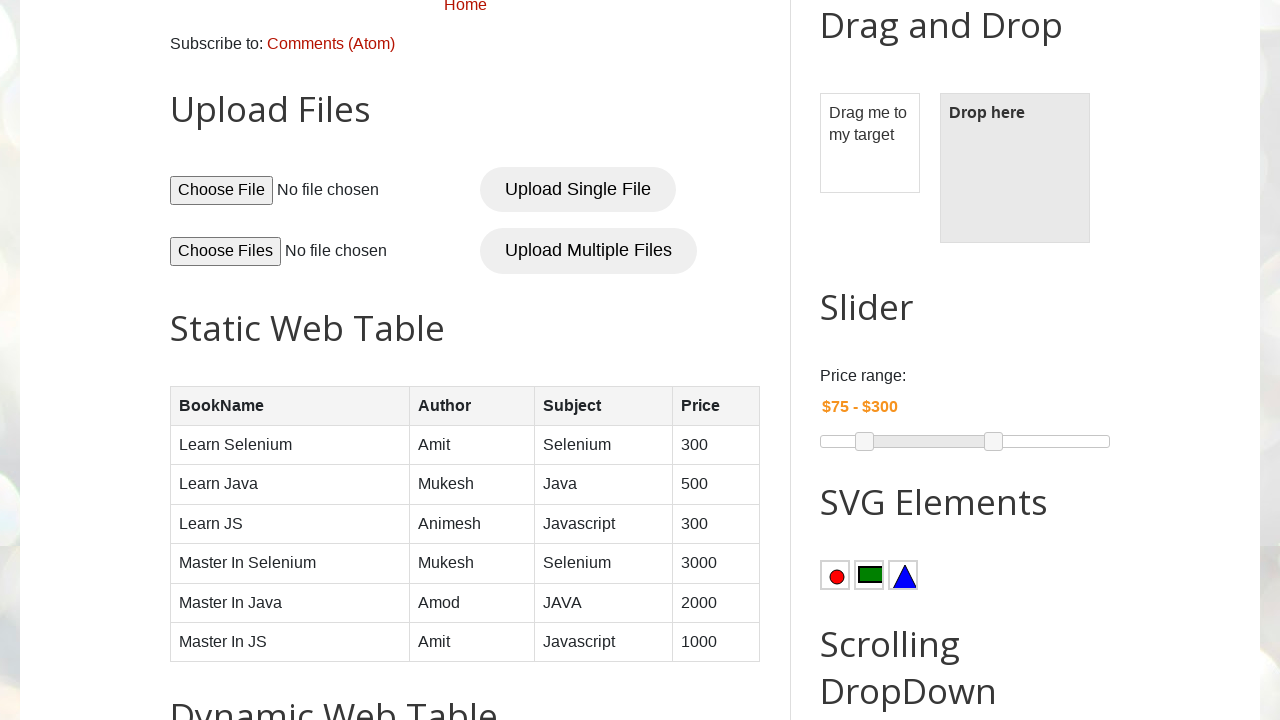

Located the droppable target element
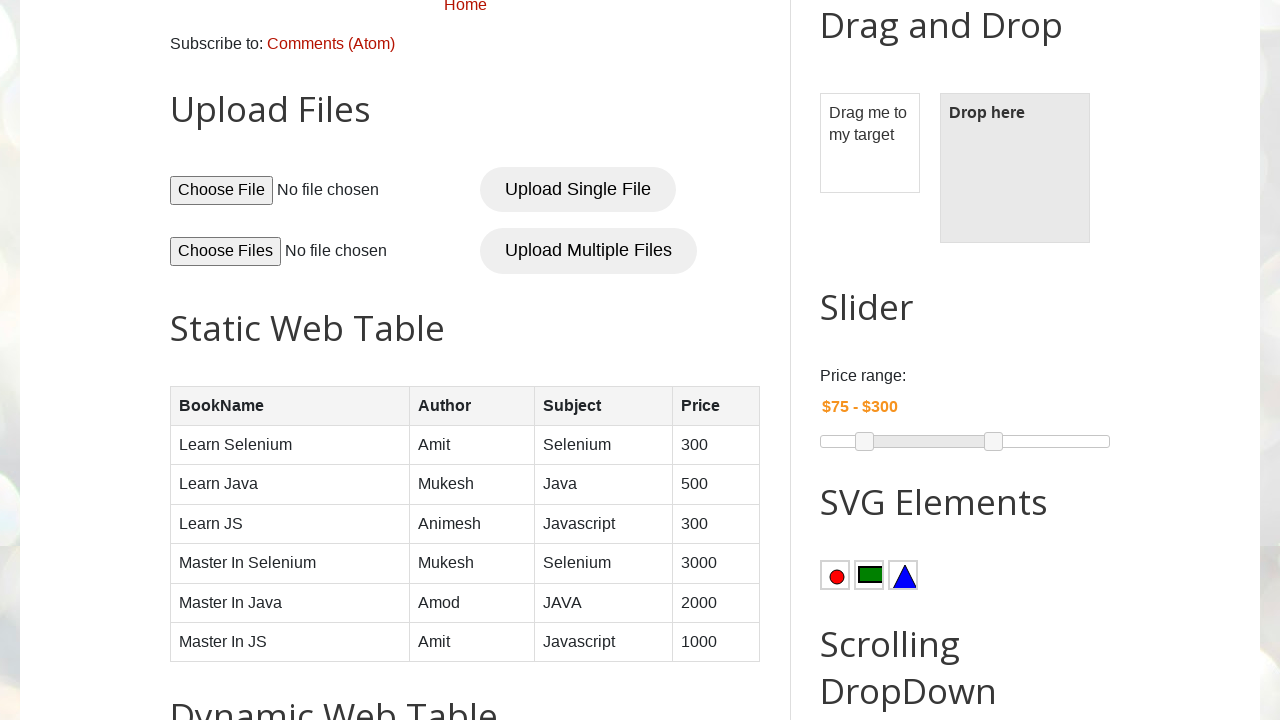

Dragged element from source to target location at (1015, 168)
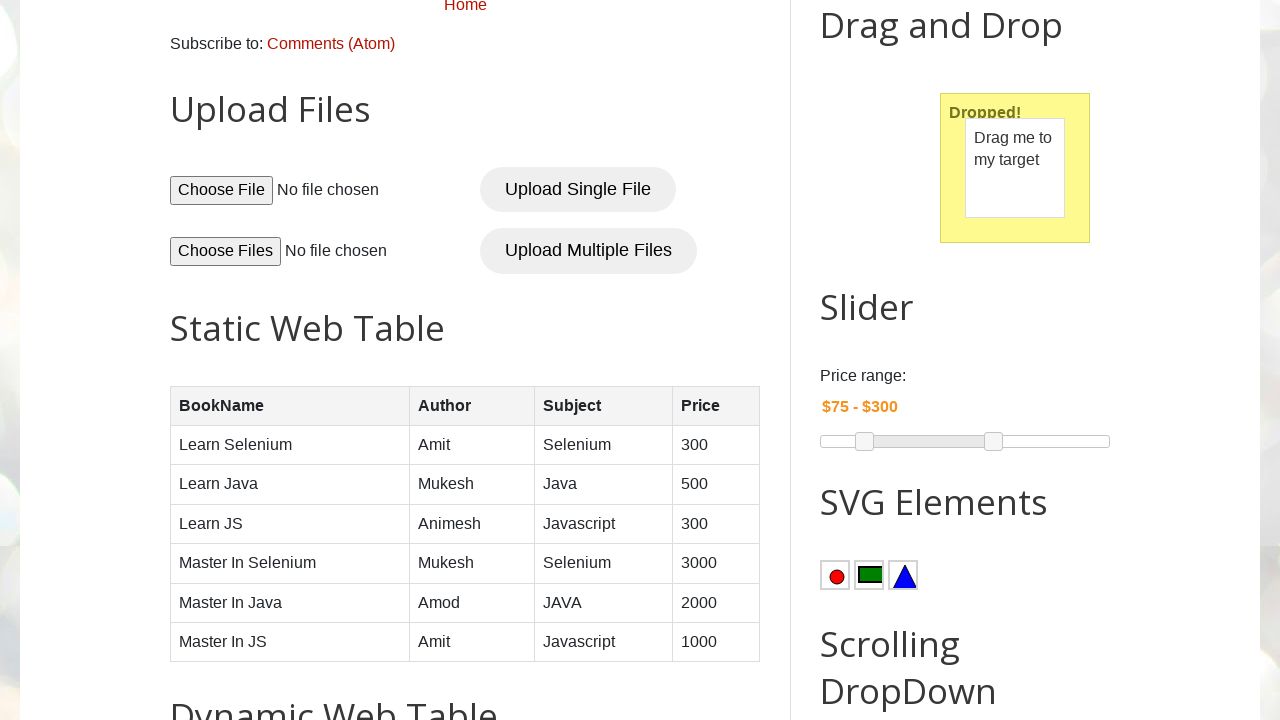

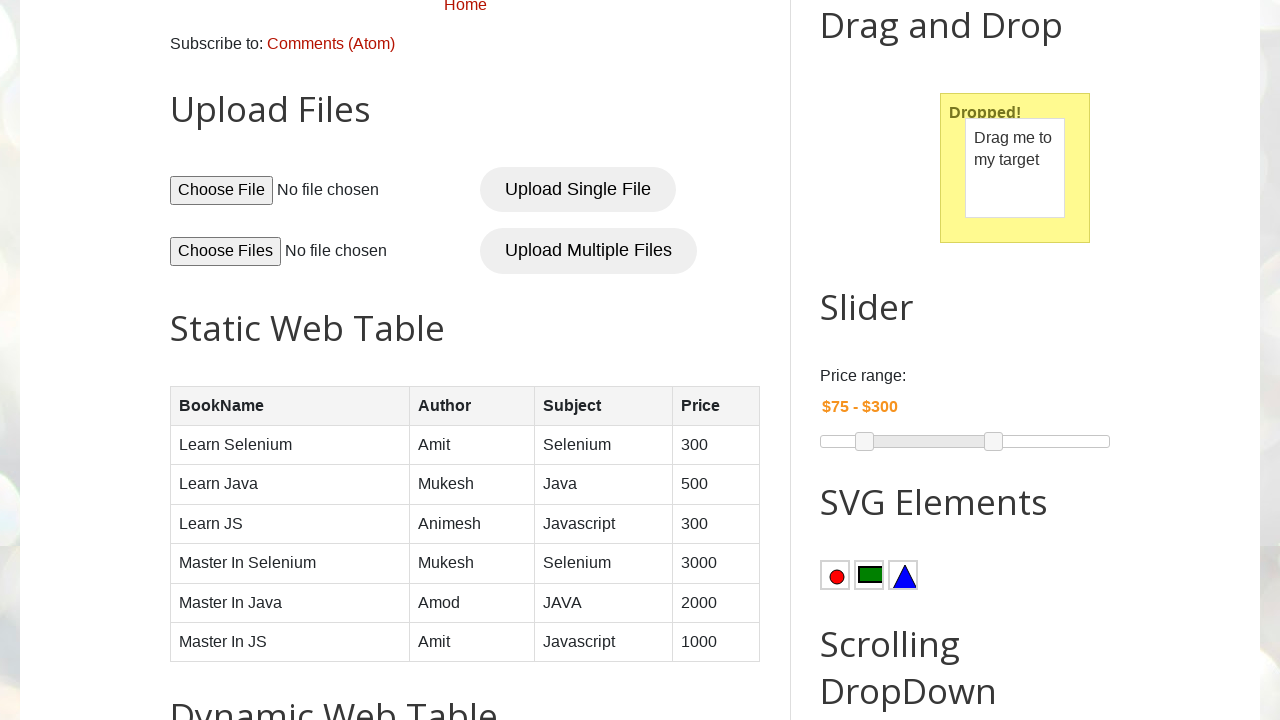